Tests various dropdown types including traditional select, multi-select, custom Bootstrap-like dropdown, static auto-suggest, and dynamic auto-suggest dropdowns by selecting specific car options from each.

Starting URL: https://claruswaysda.github.io/Dropdowns.html

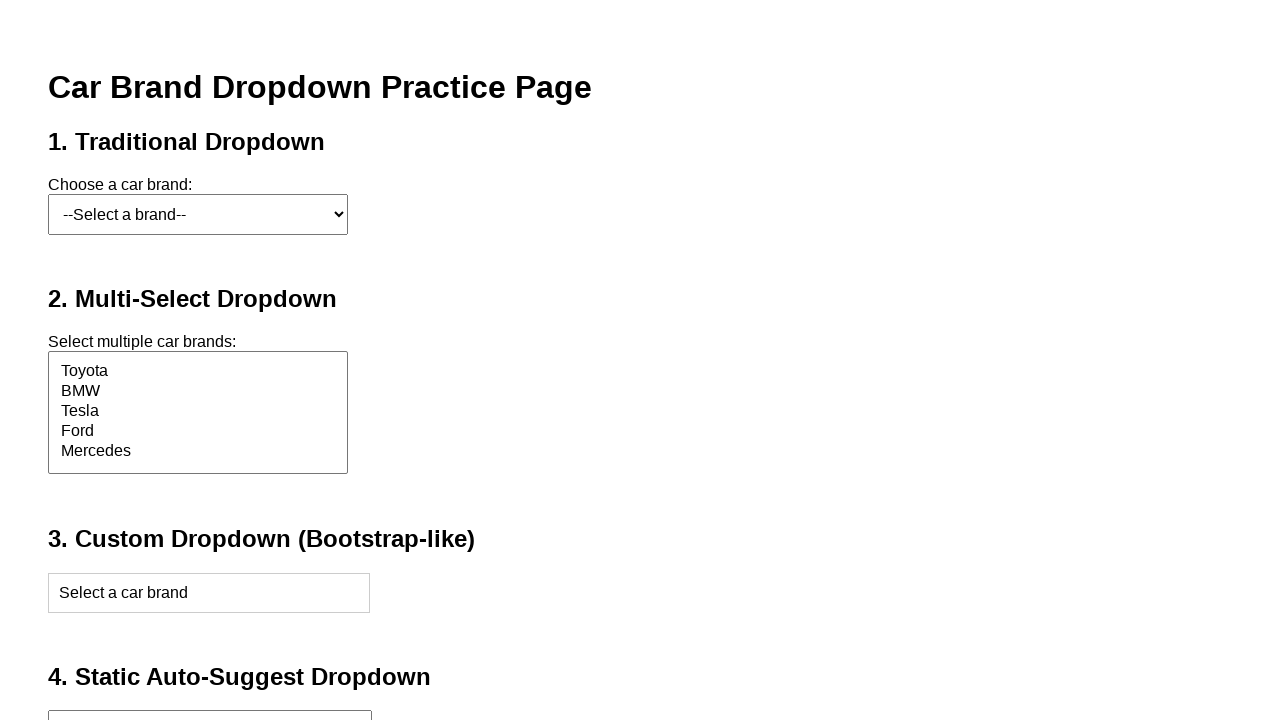

Selected 'Ford' from traditional dropdown on #carSelect
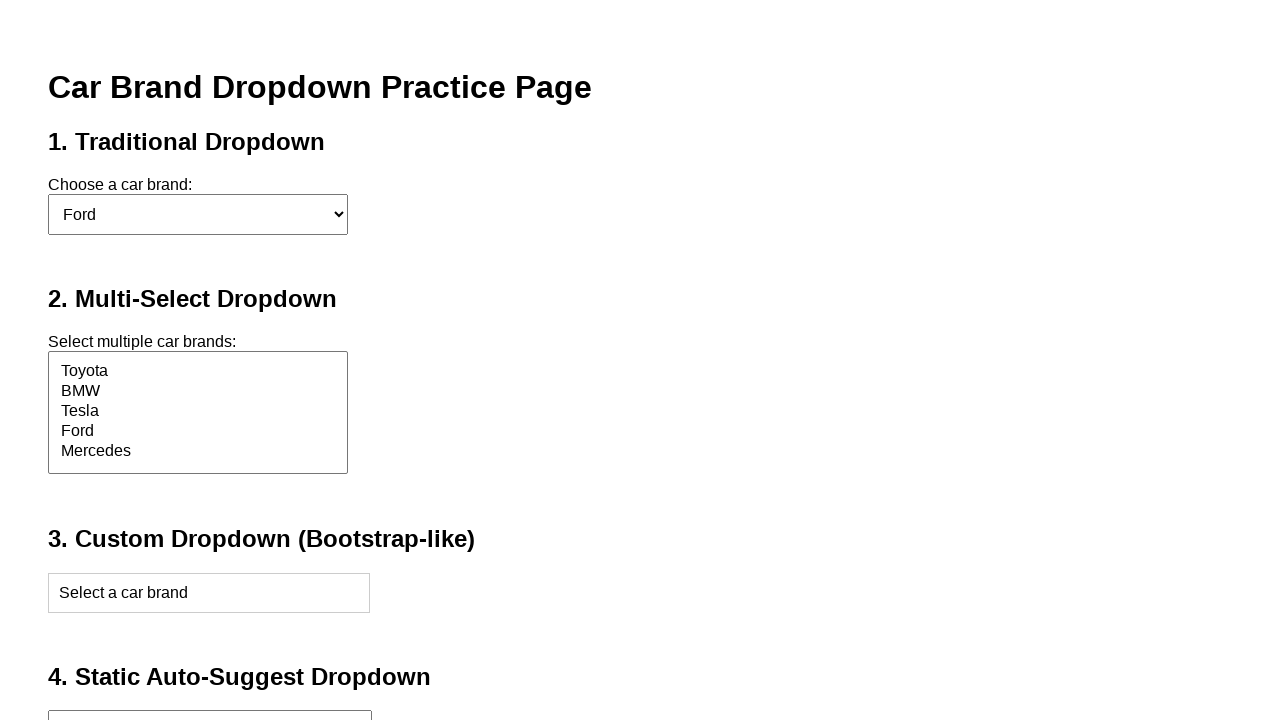

Selected 'Mercedes' from multi-select dropdown on #multiCarSelect
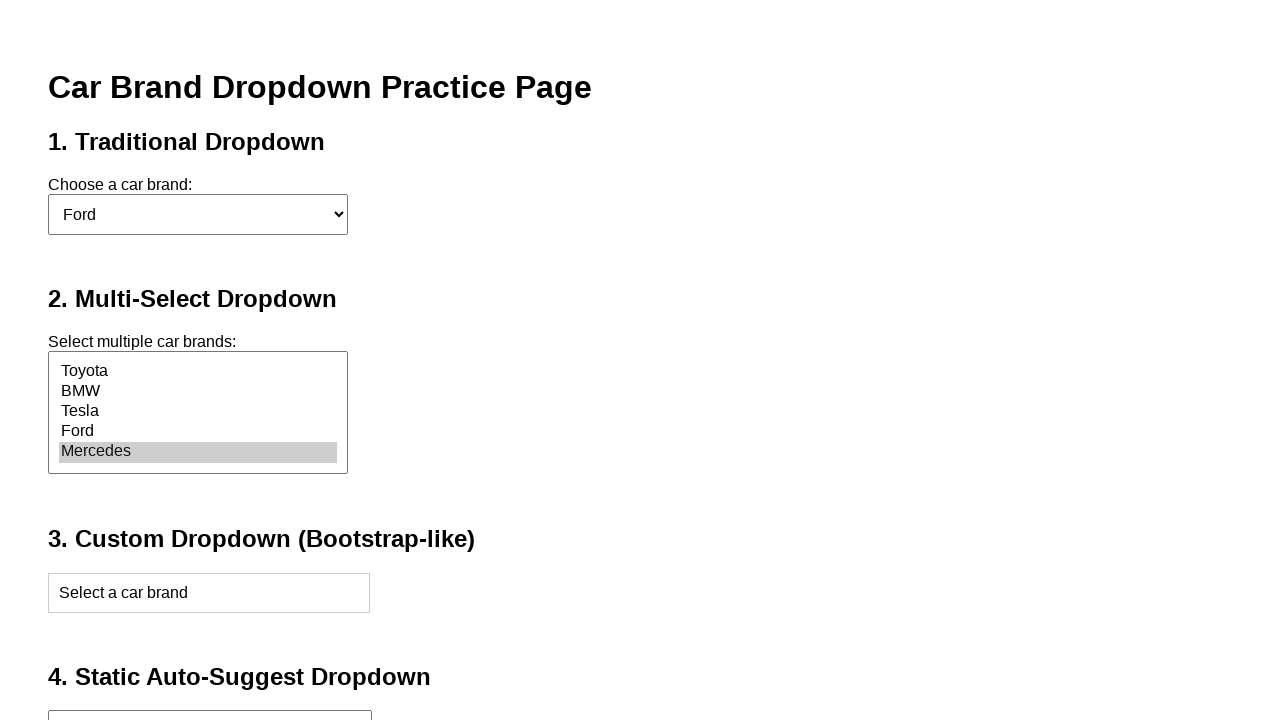

Clicked custom dropdown trigger at (209, 593) on #customDropdown
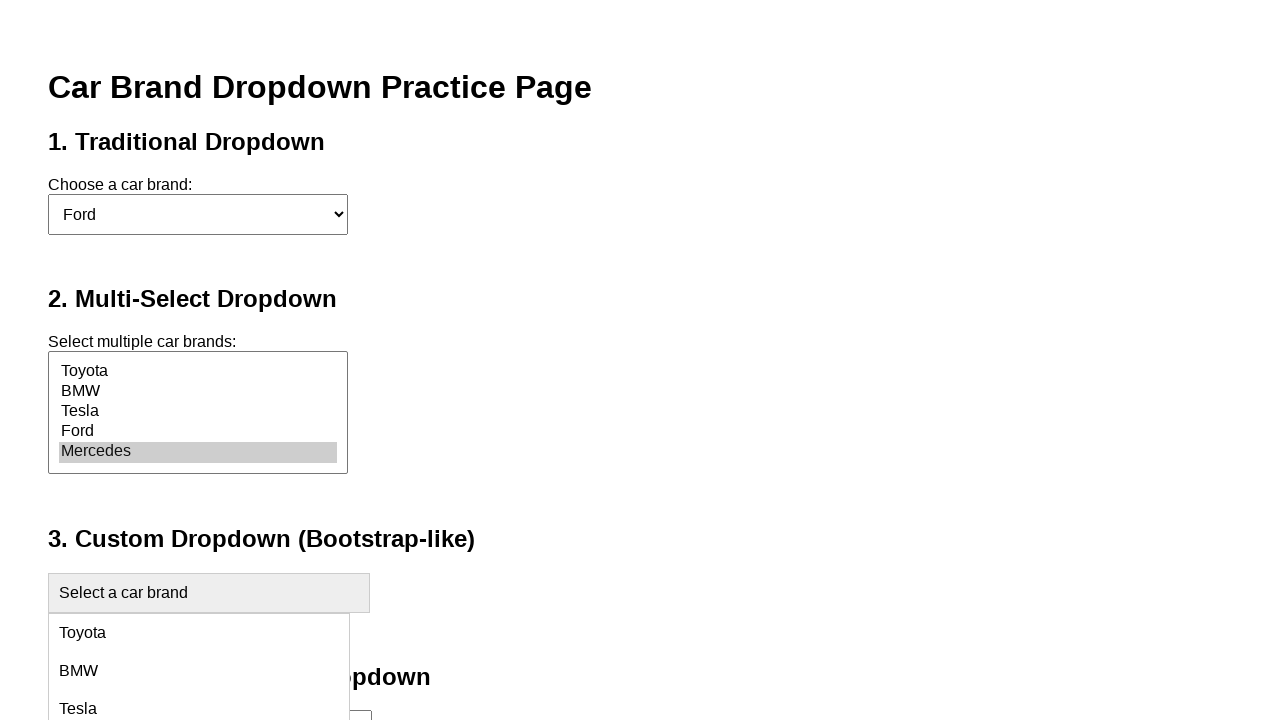

Waited for custom dropdown to open
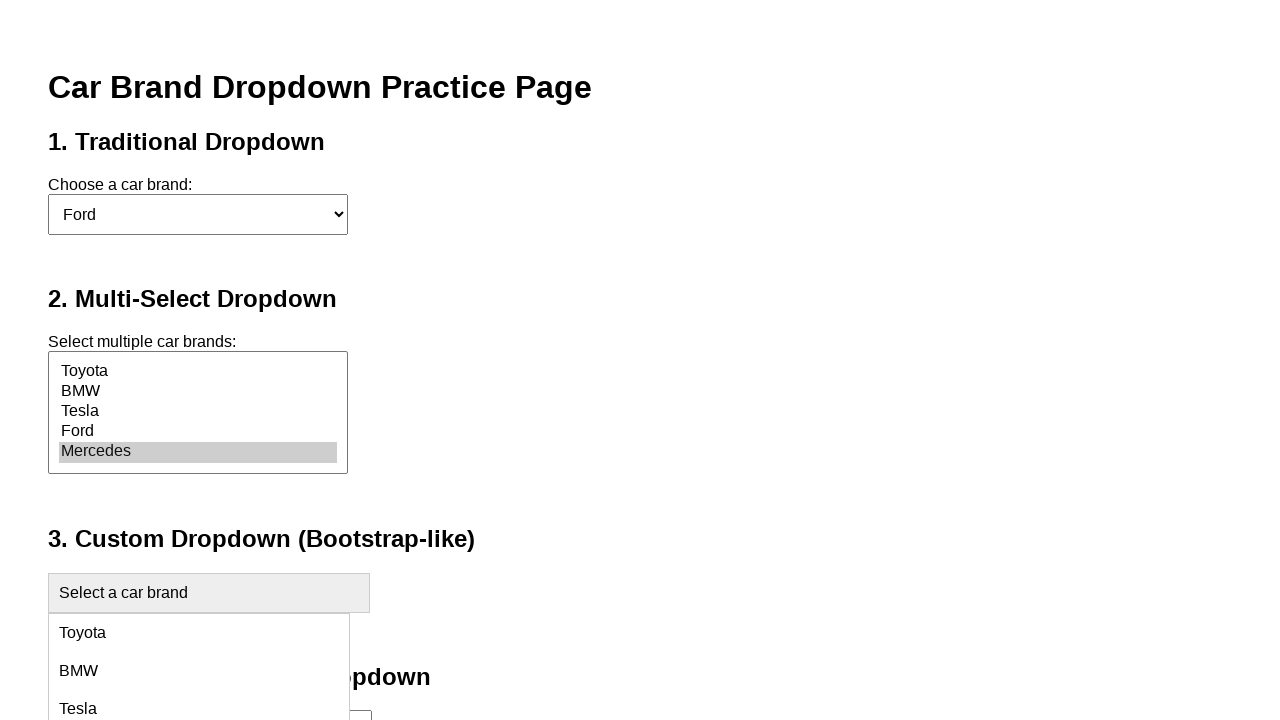

Selected 'BMW' from custom dropdown at (199, 671) on .custom-dropdown >> nth=2
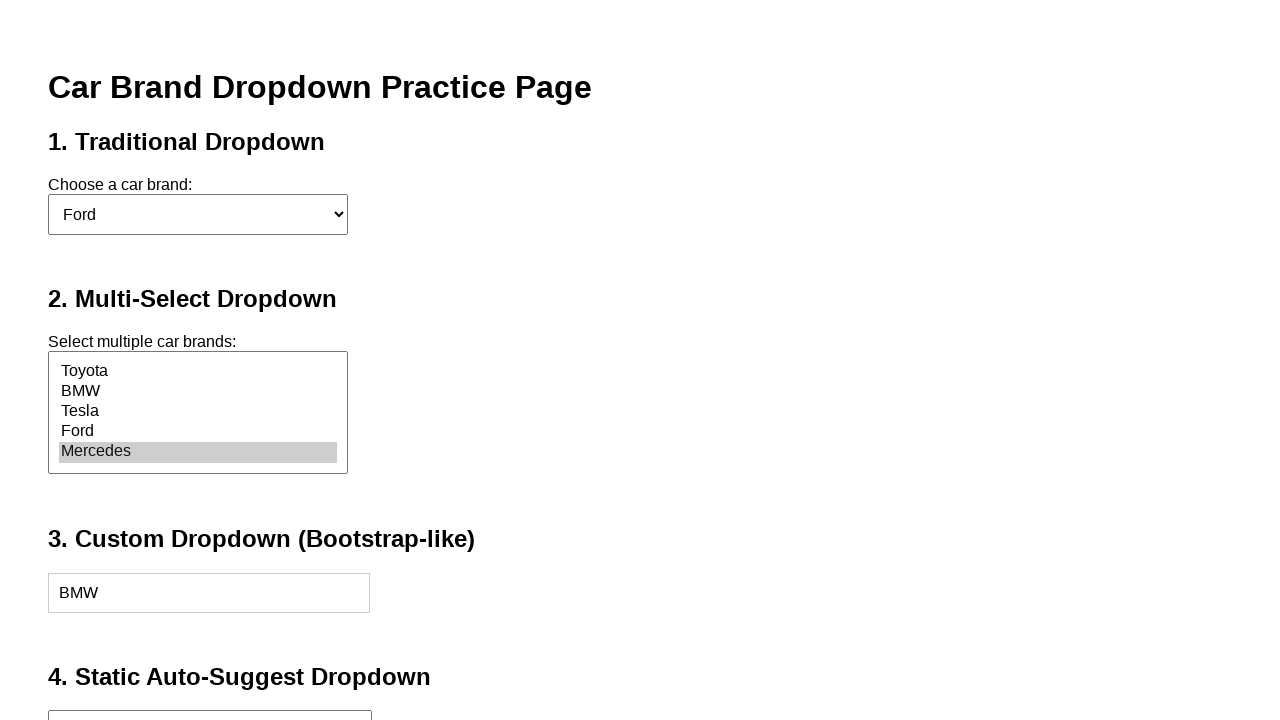

Filled static auto-suggest input with 'Tesla Model' on #staticInput
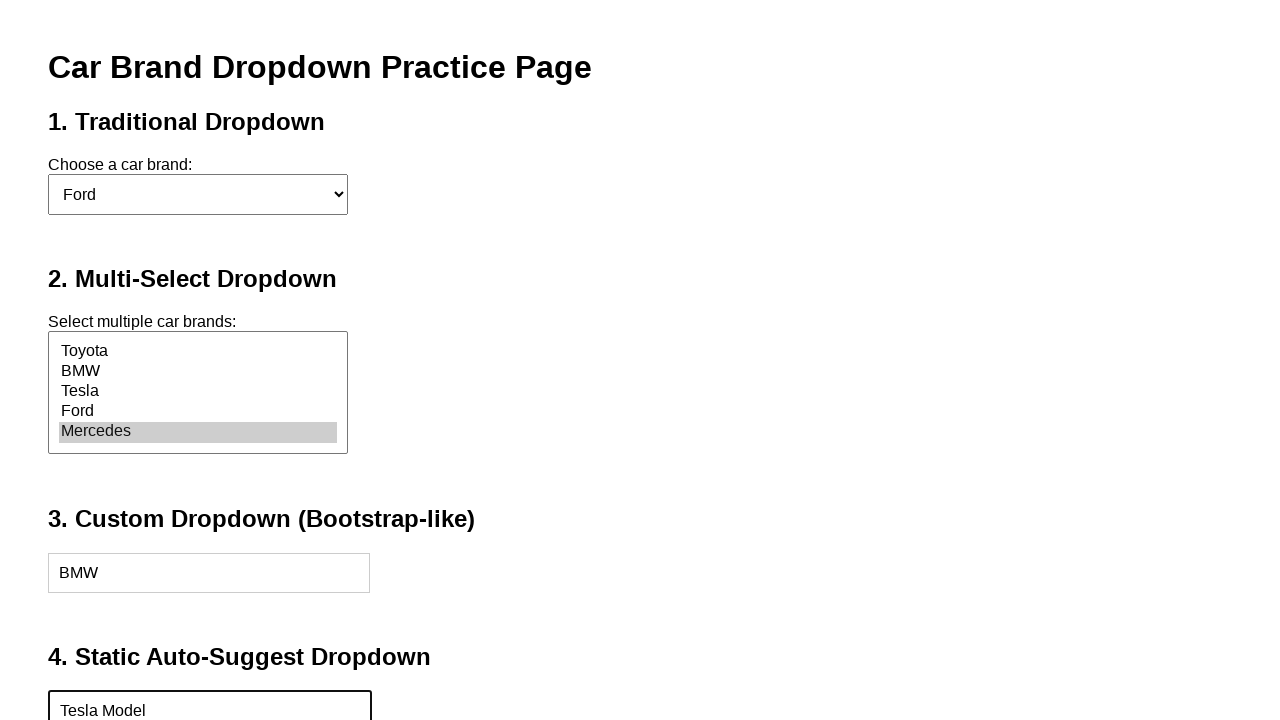

Waited for static suggestions to appear
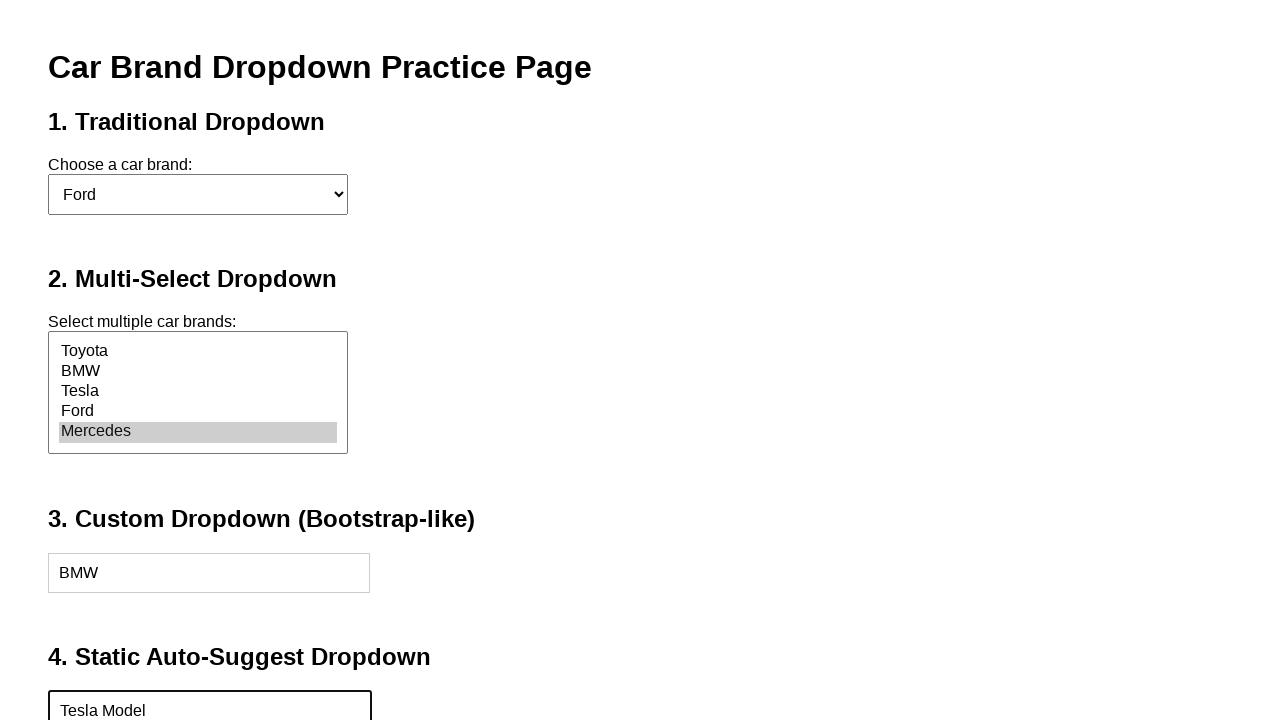

Selected 'Tesla Model 3' from static auto-suggest at (199, 462) on .suggestion-item >> nth=1
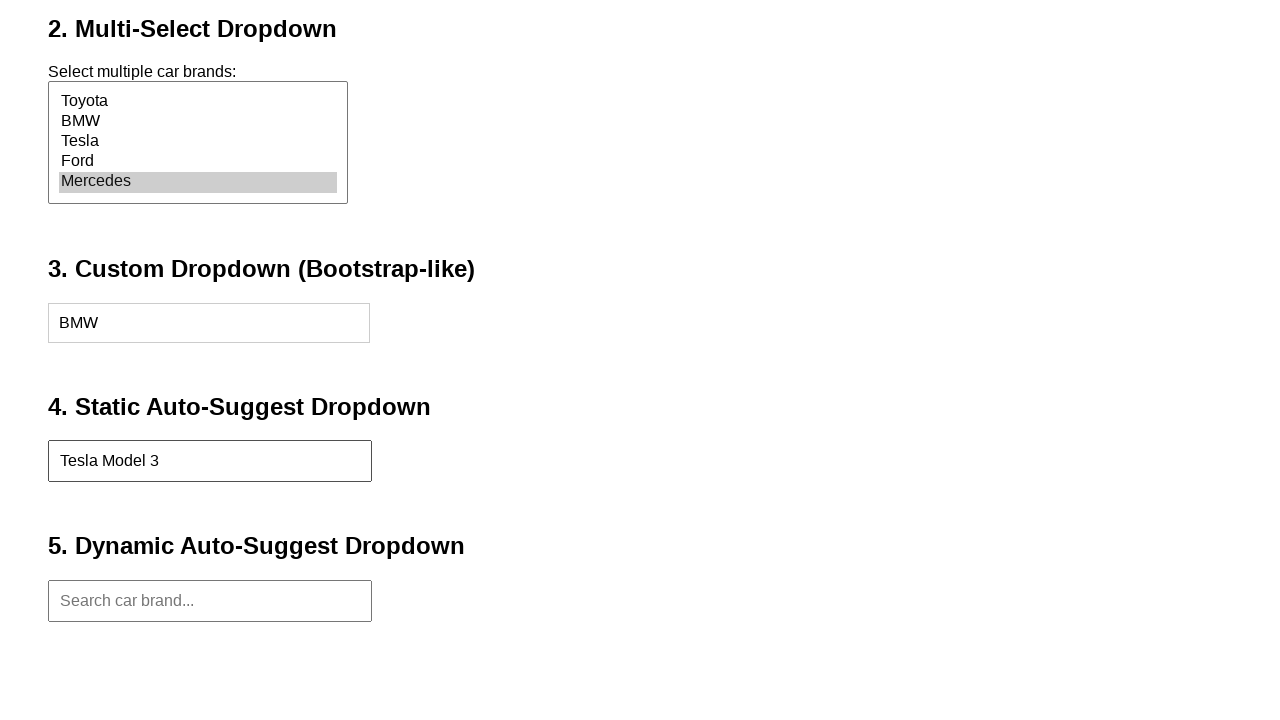

Filled dynamic auto-suggest input with 'Toy' on #dynamicInput
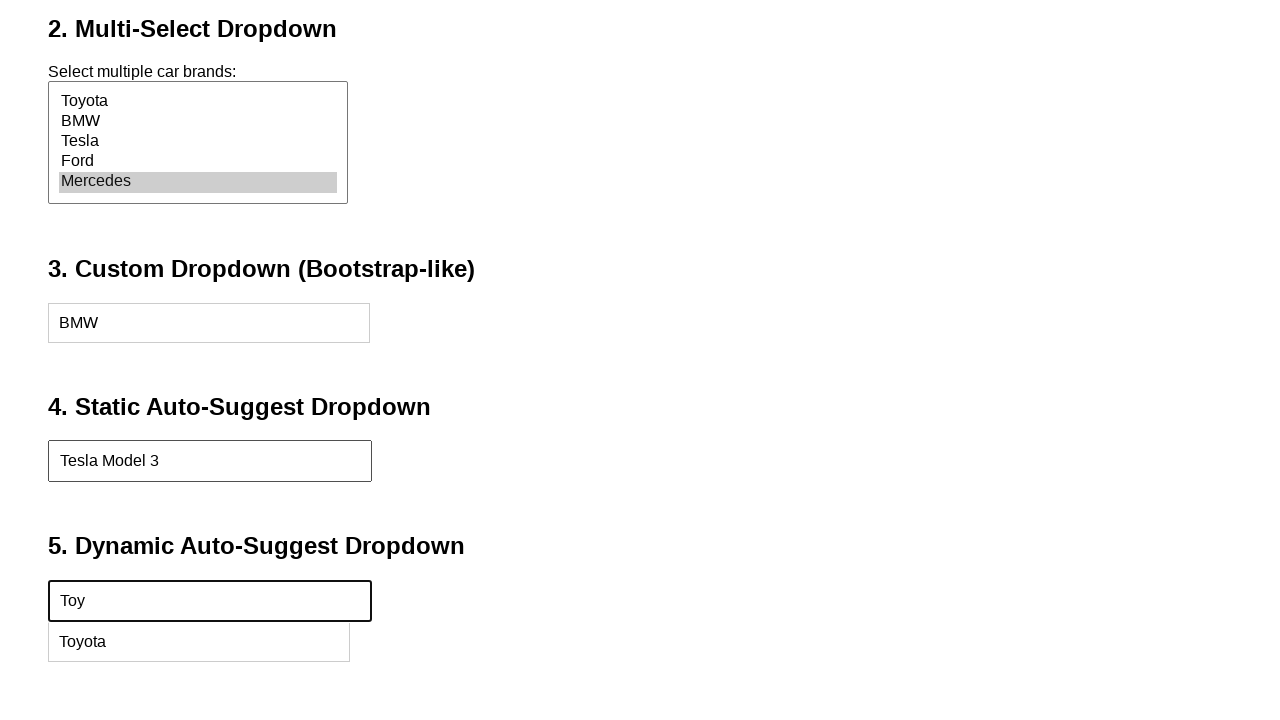

Waited for dynamic suggestions to load
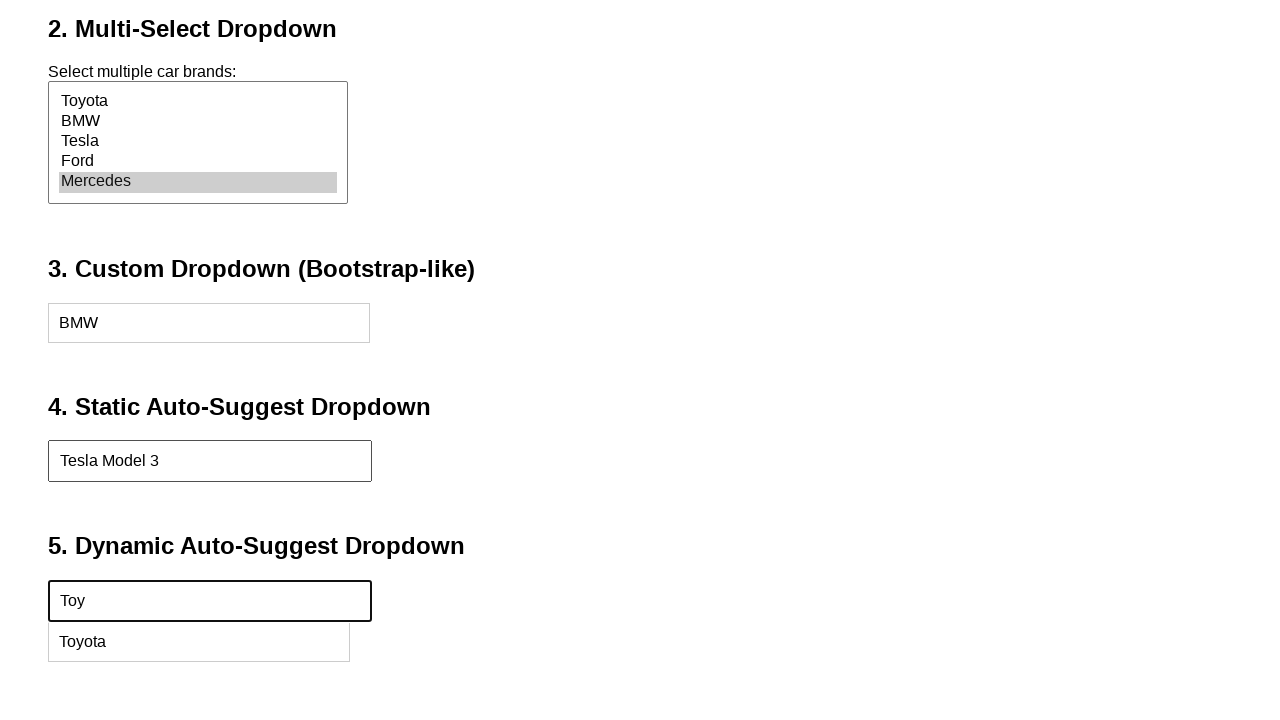

Selected 'Toyota' from dynamic auto-suggest at (199, 642) on #dynamicSuggestions div >> nth=0
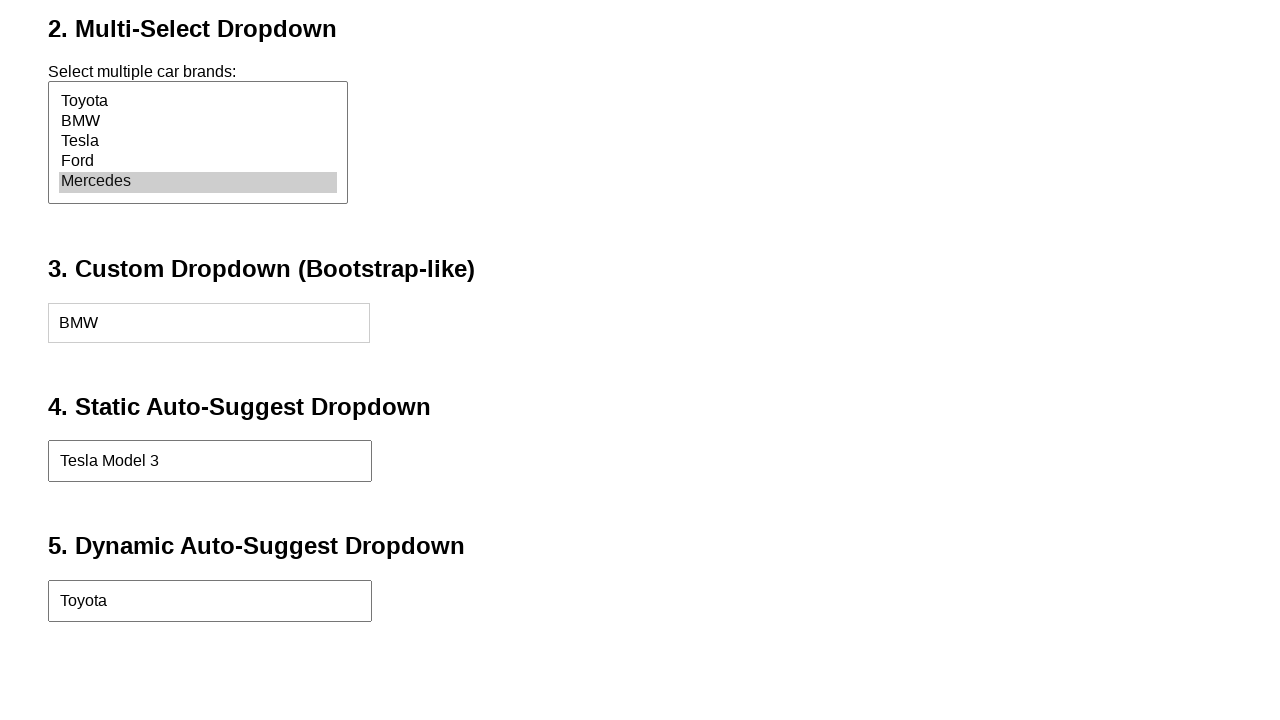

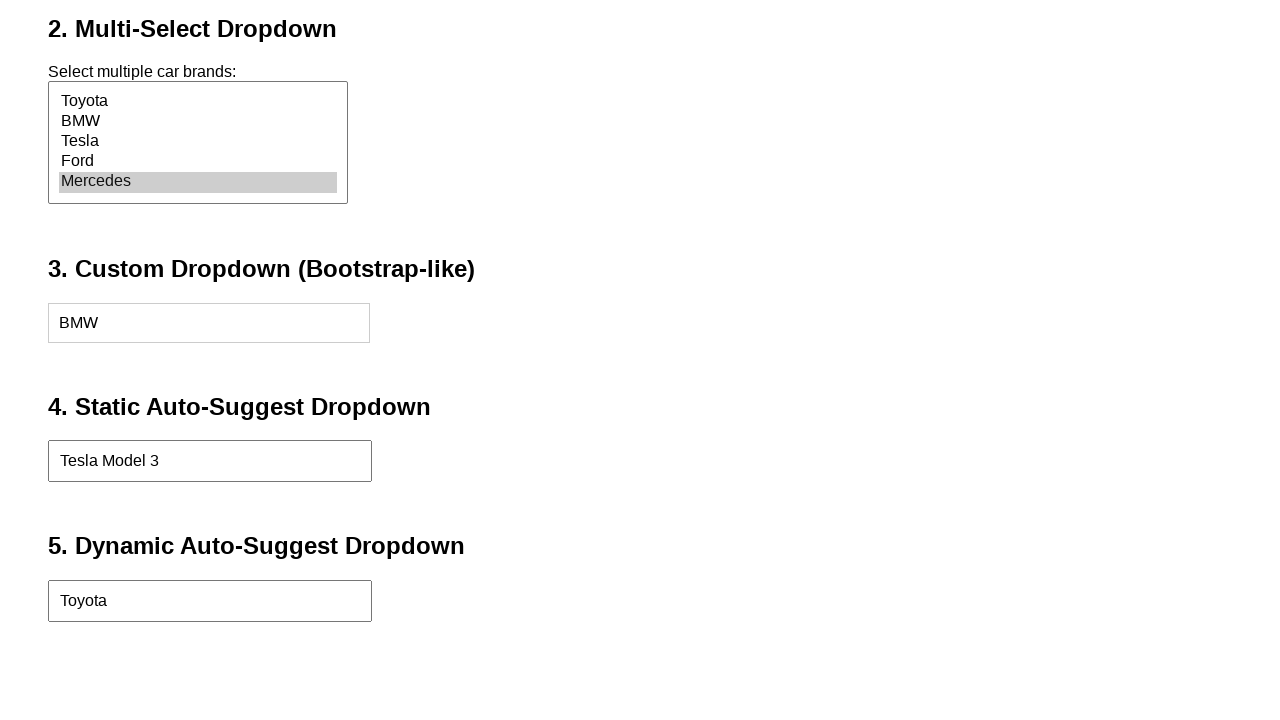